Navigates to Training Support website, verifies the page title, then clicks the "About" link and verifies the new page title

Starting URL: https://v1.training-support.net

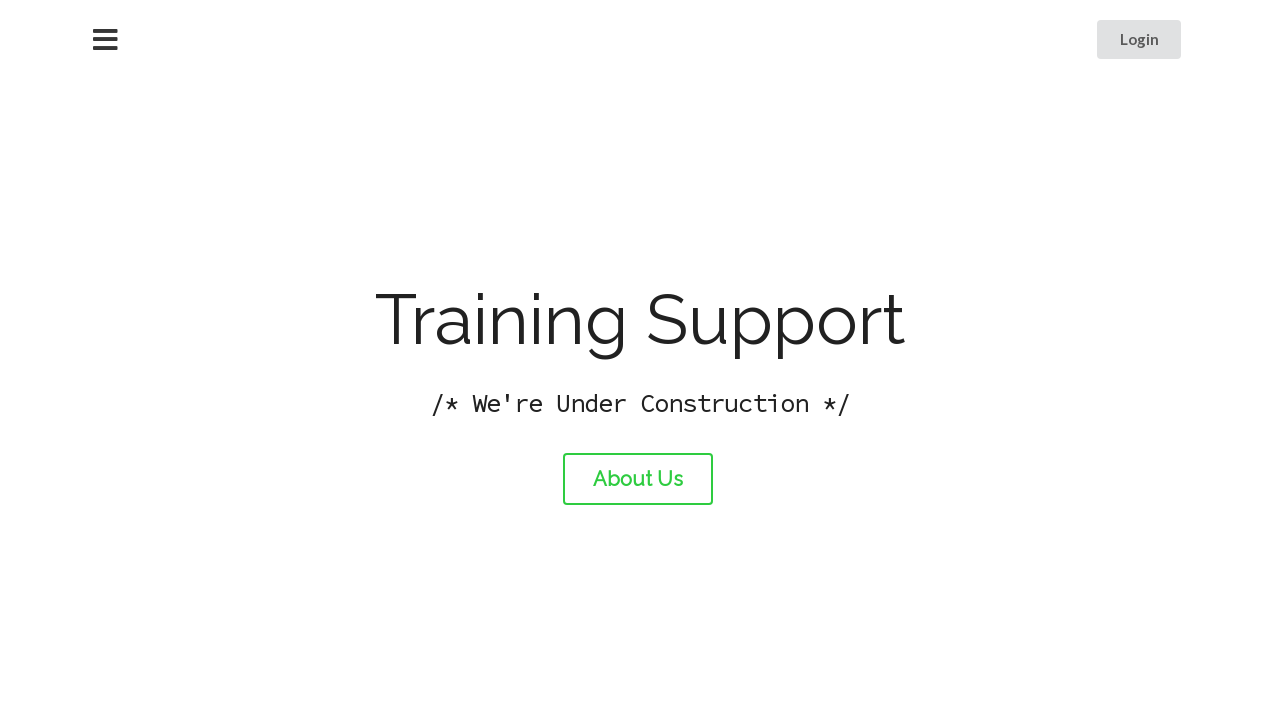

Verified initial page title is 'Training Support'
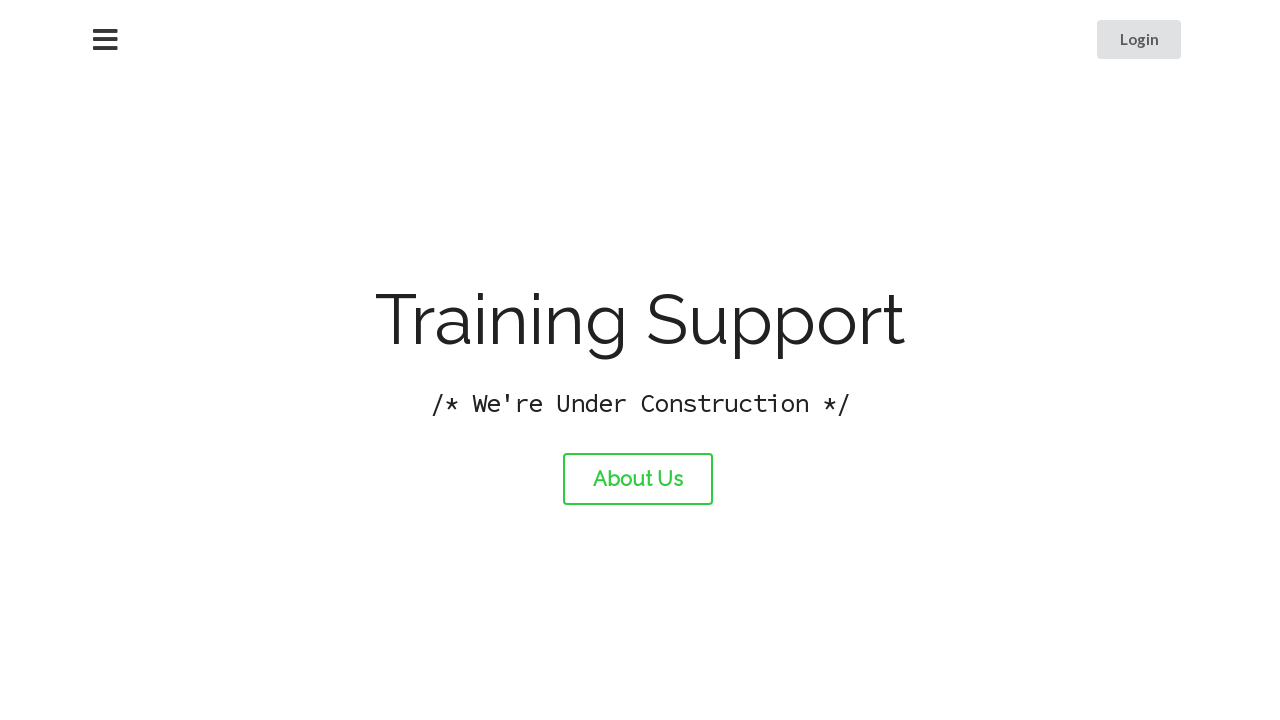

Clicked the 'About' link at (638, 479) on #about-link
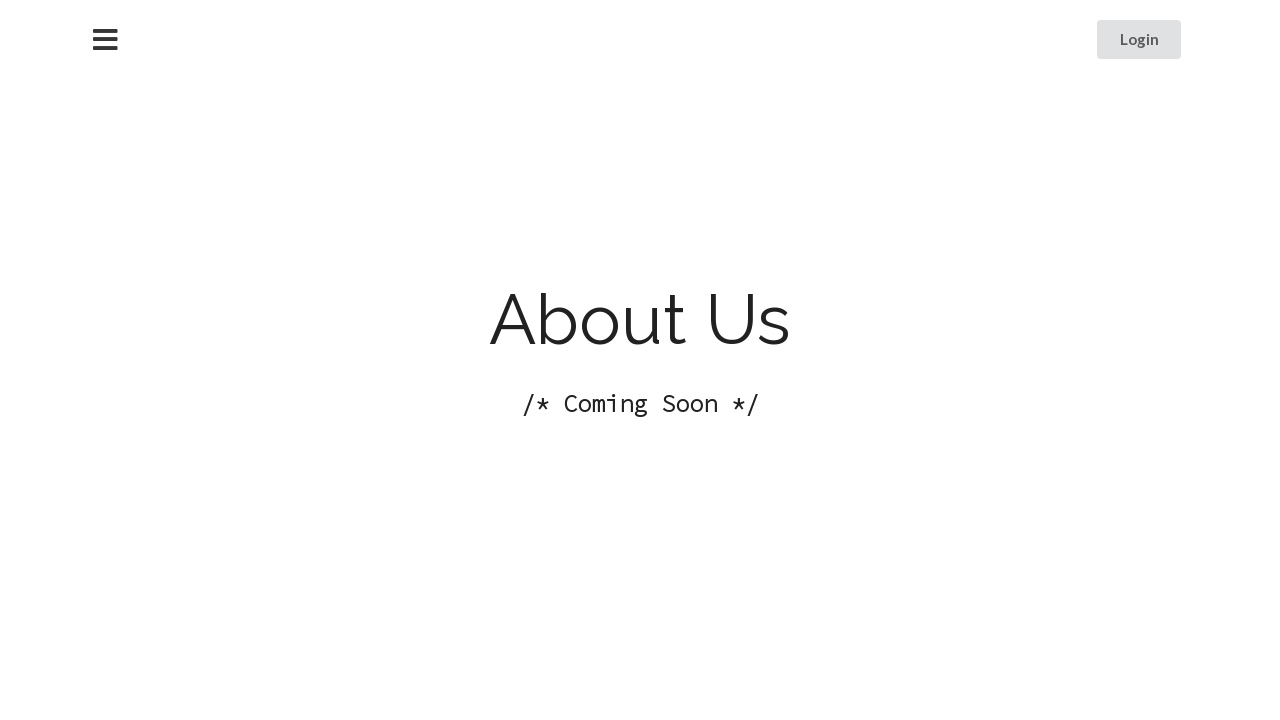

Waited for page to load after navigation
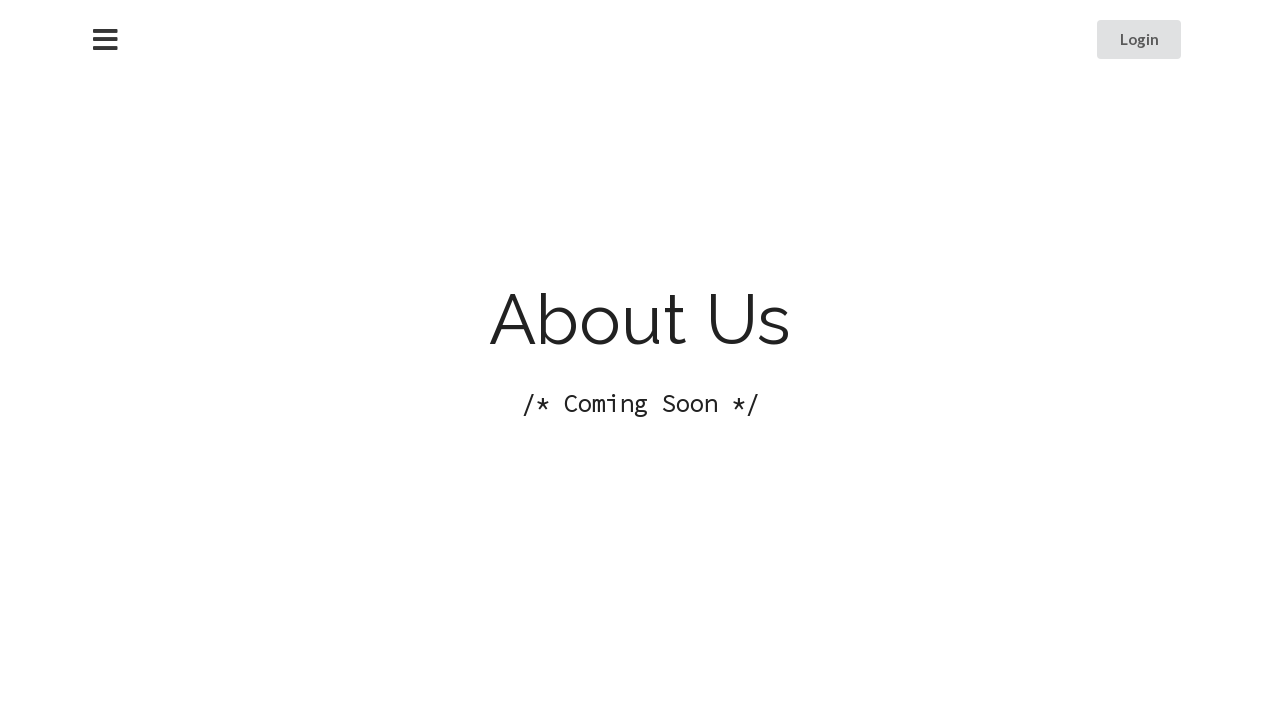

Verified new page title is 'About Training Support'
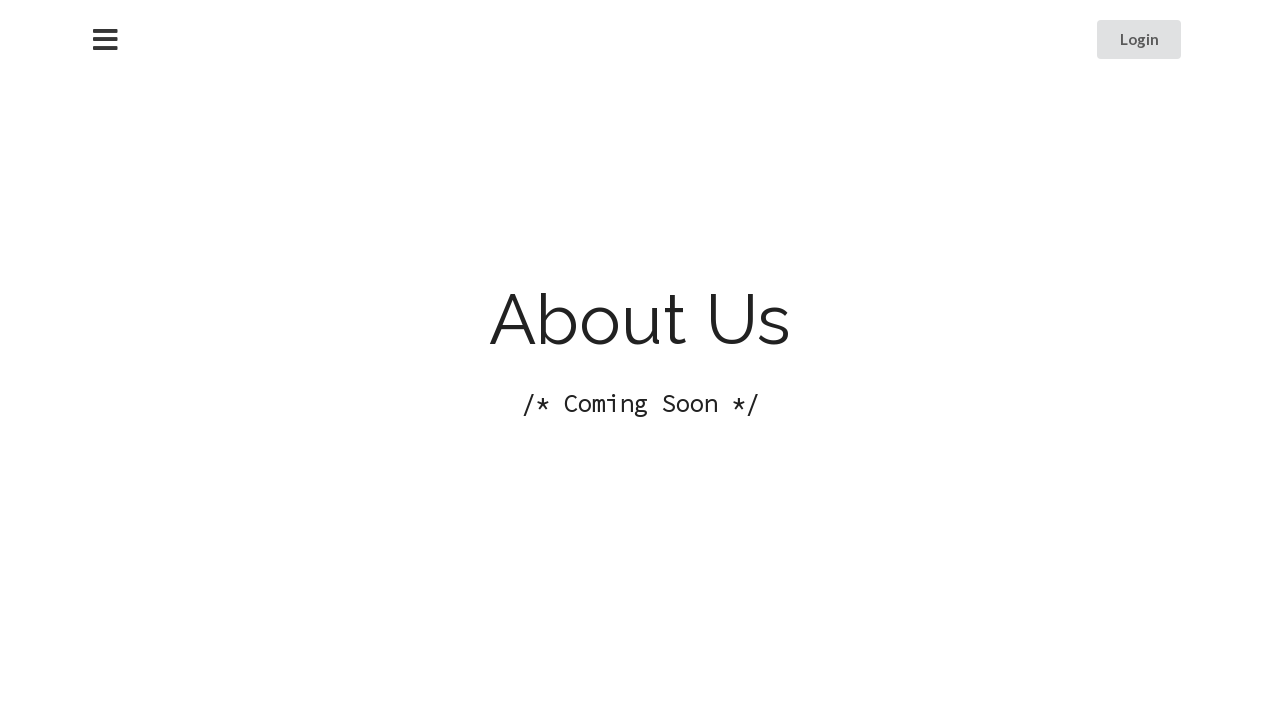

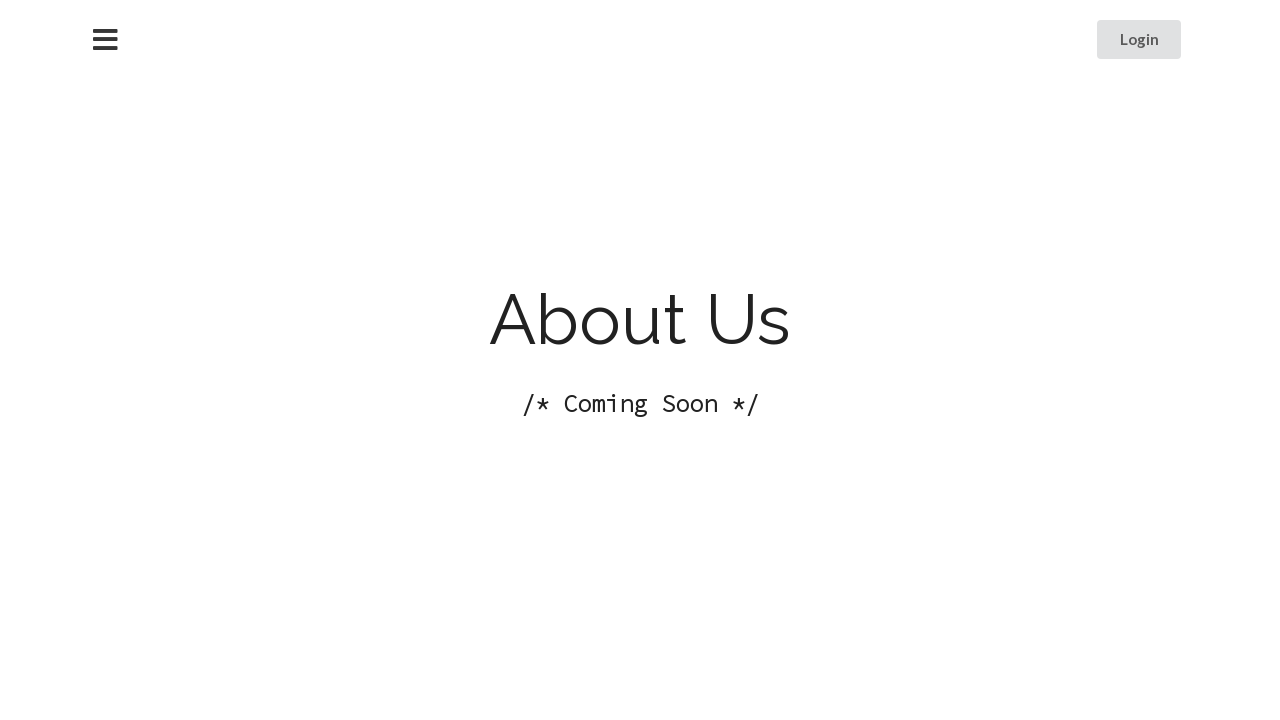